Tests JavaScript alert handling by clicking a button to trigger an alert, verifying the page title, reading the alert text, and accepting the alert.

Starting URL: https://demoqa.com/alerts

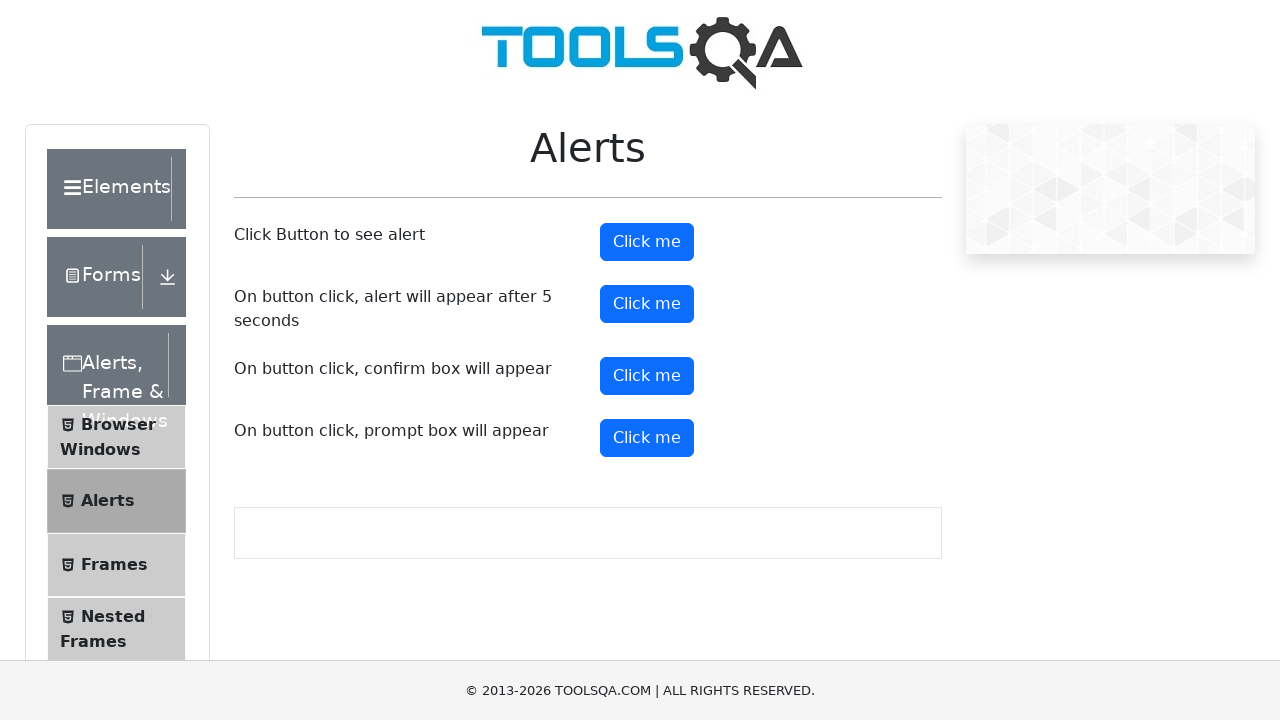

Navigated to alerts demo page
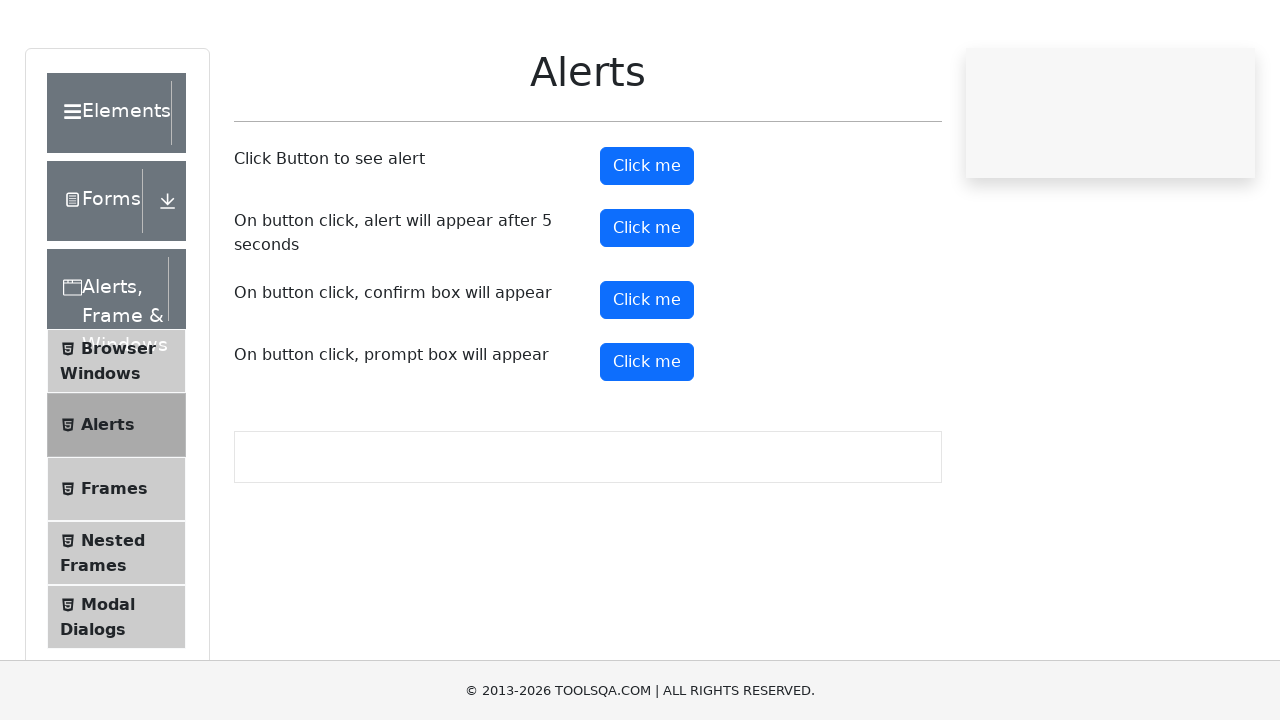

Located page title element
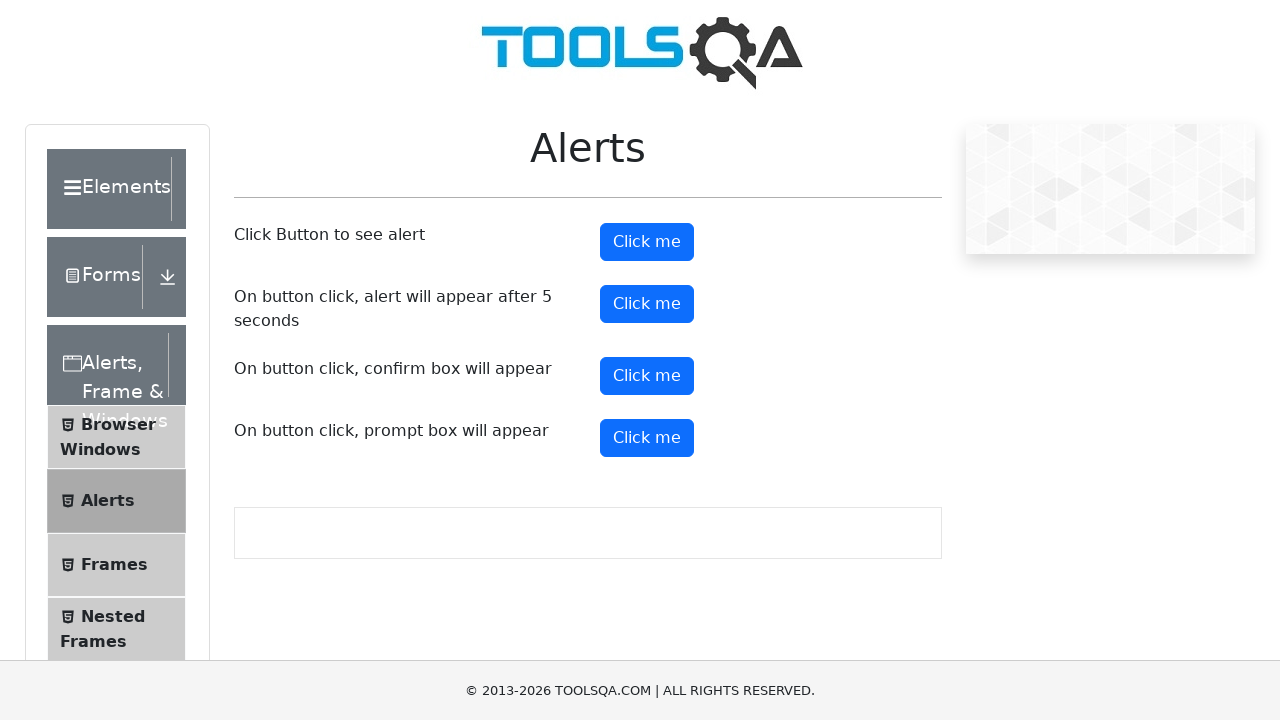

Verified page title is 'Alerts'
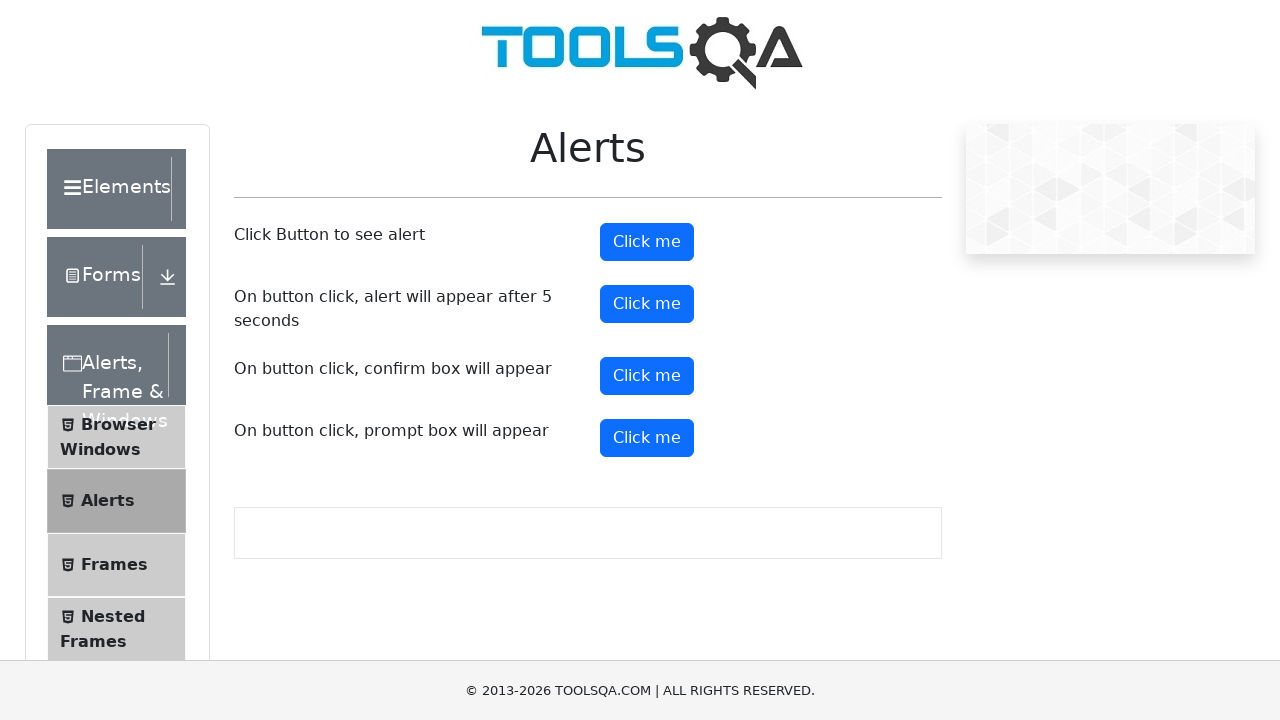

Set up dialog handler to capture and accept alerts
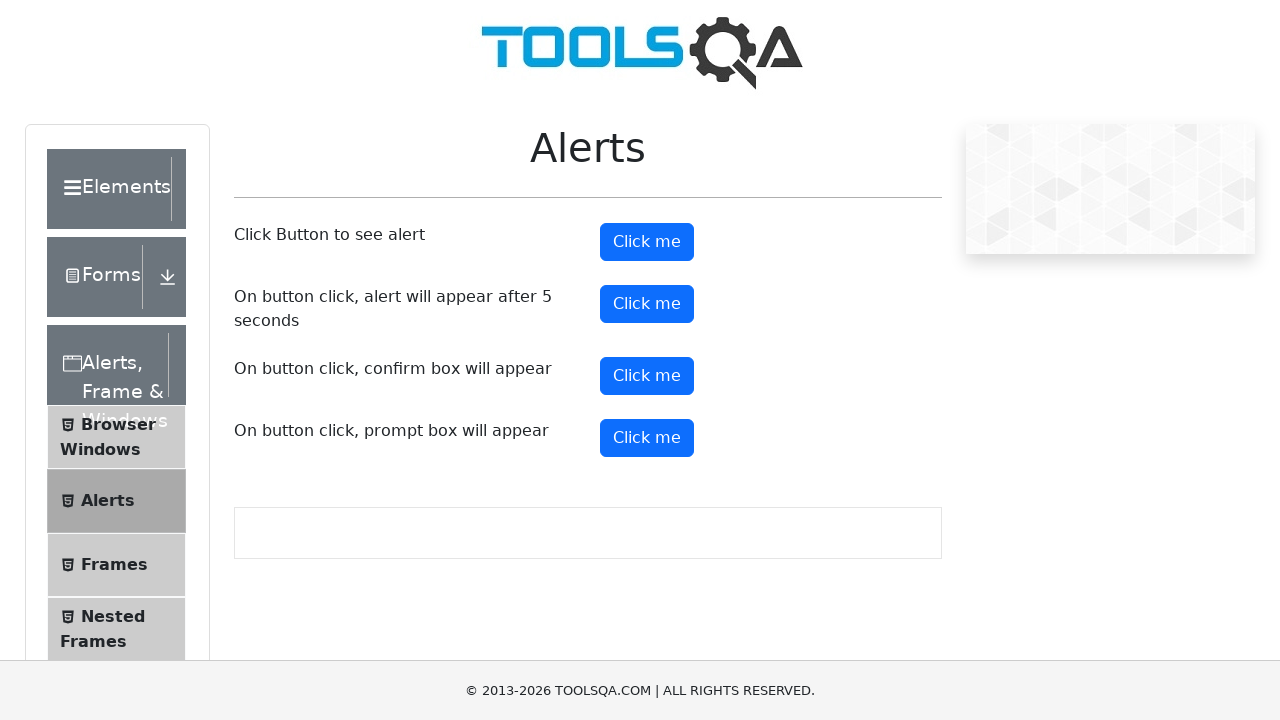

Clicked alert button to trigger JavaScript alert at (647, 242) on #alertButton
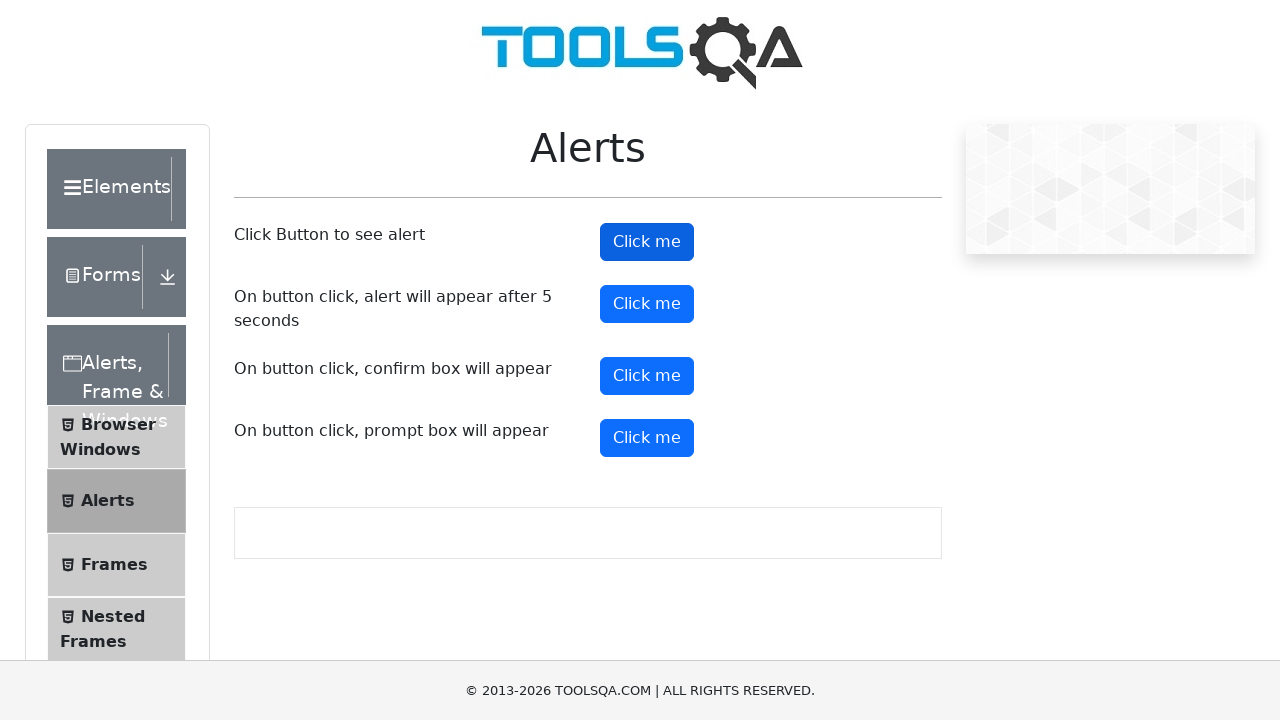

Alert processed - text: 'You clicked a button'
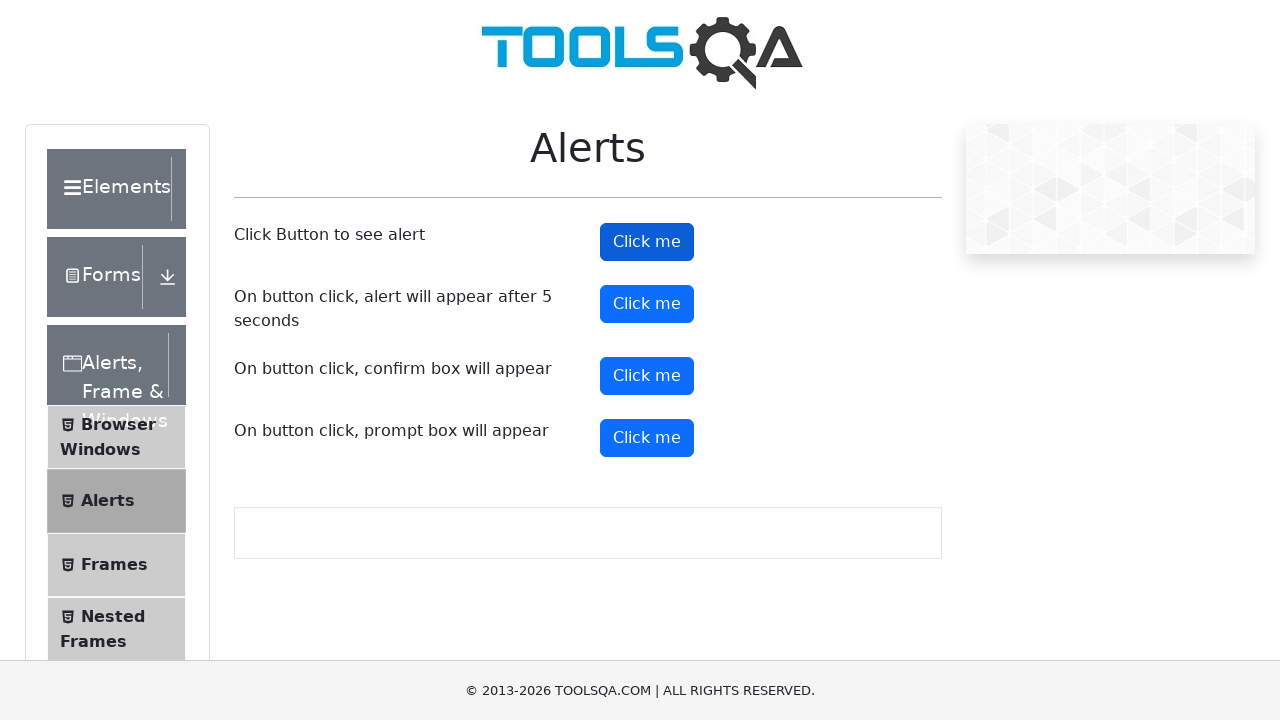

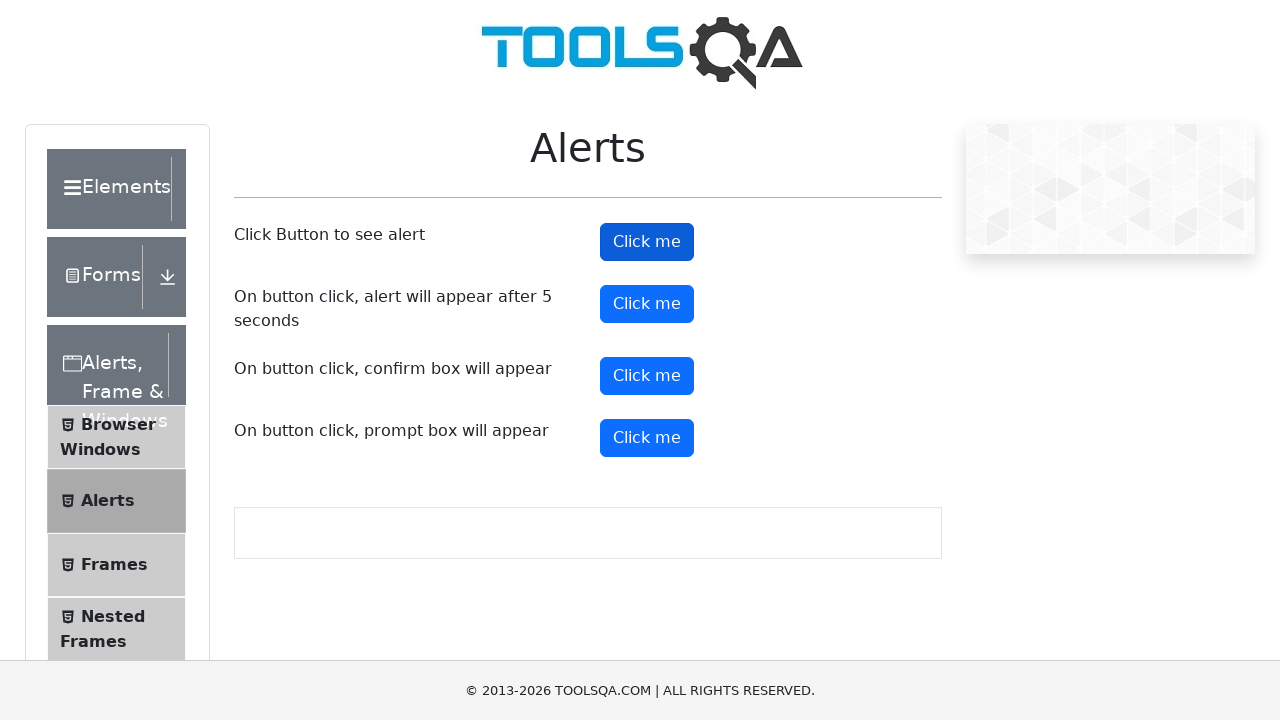